Tests that pressing Escape cancels editing and restores original text

Starting URL: https://demo.playwright.dev/todomvc

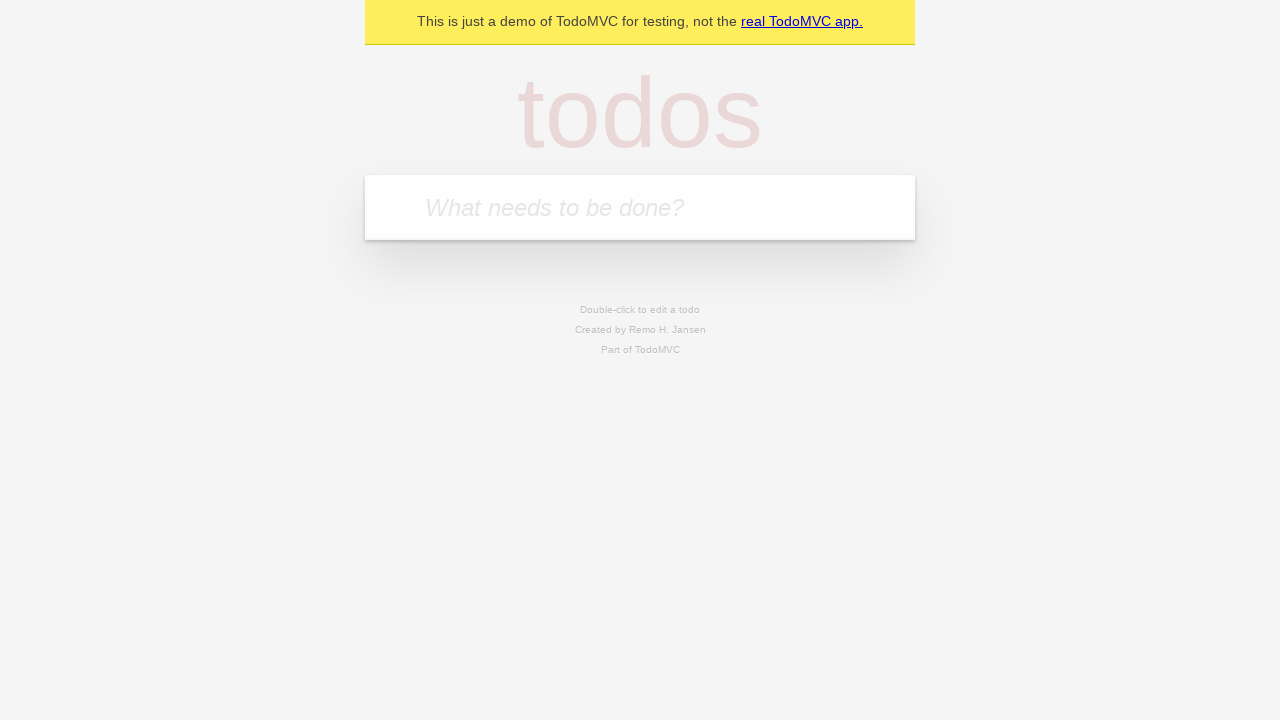

Filled new todo field with 'buy some cheese' on .new-todo
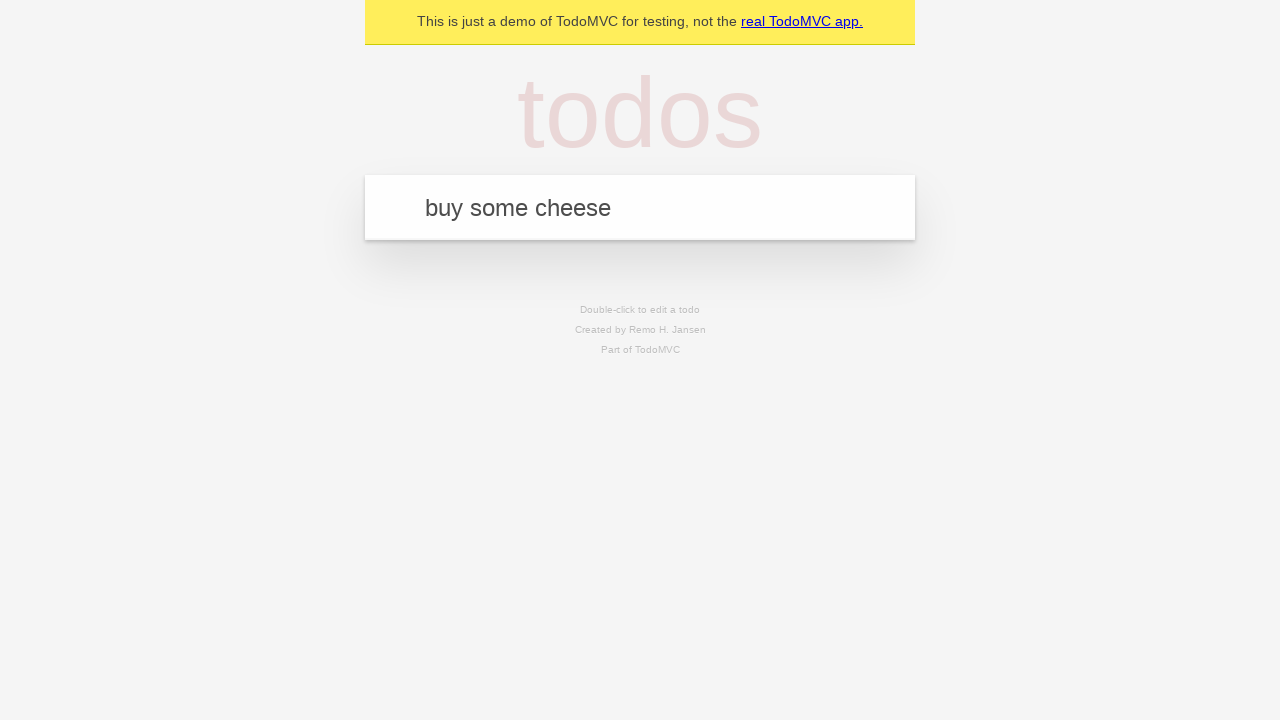

Pressed Enter to create first todo on .new-todo
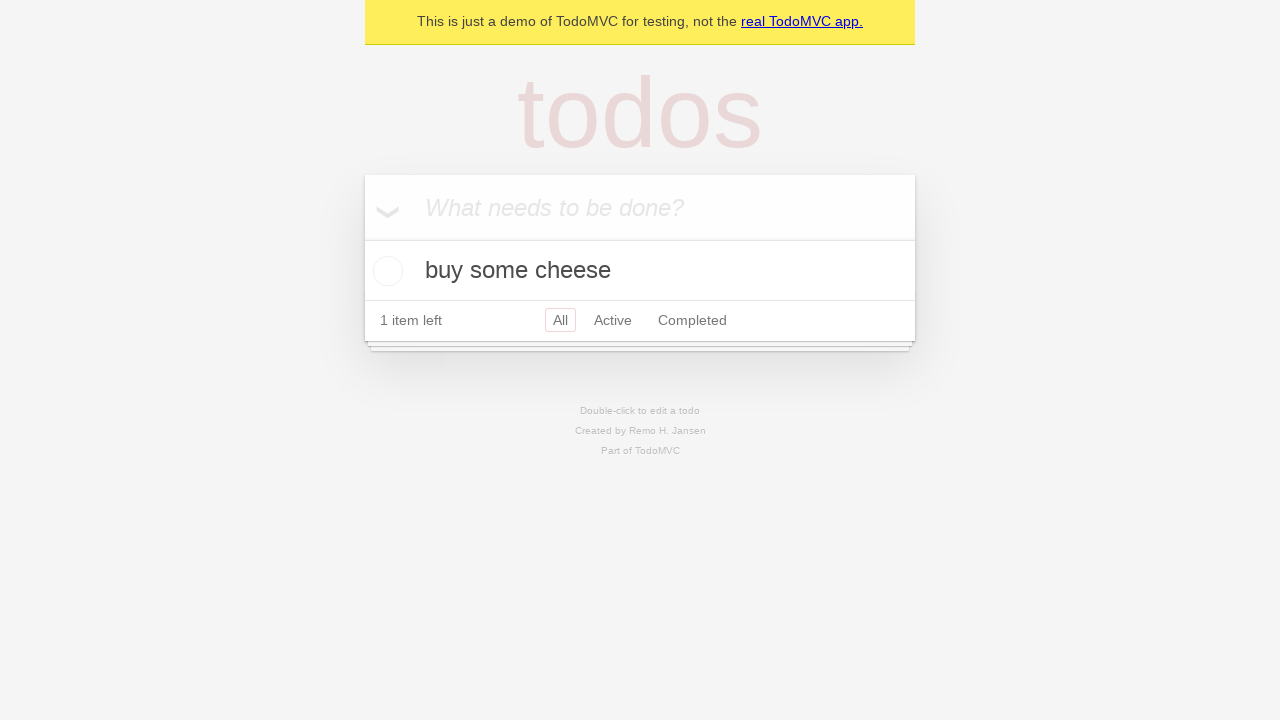

Filled new todo field with 'feed the cat' on .new-todo
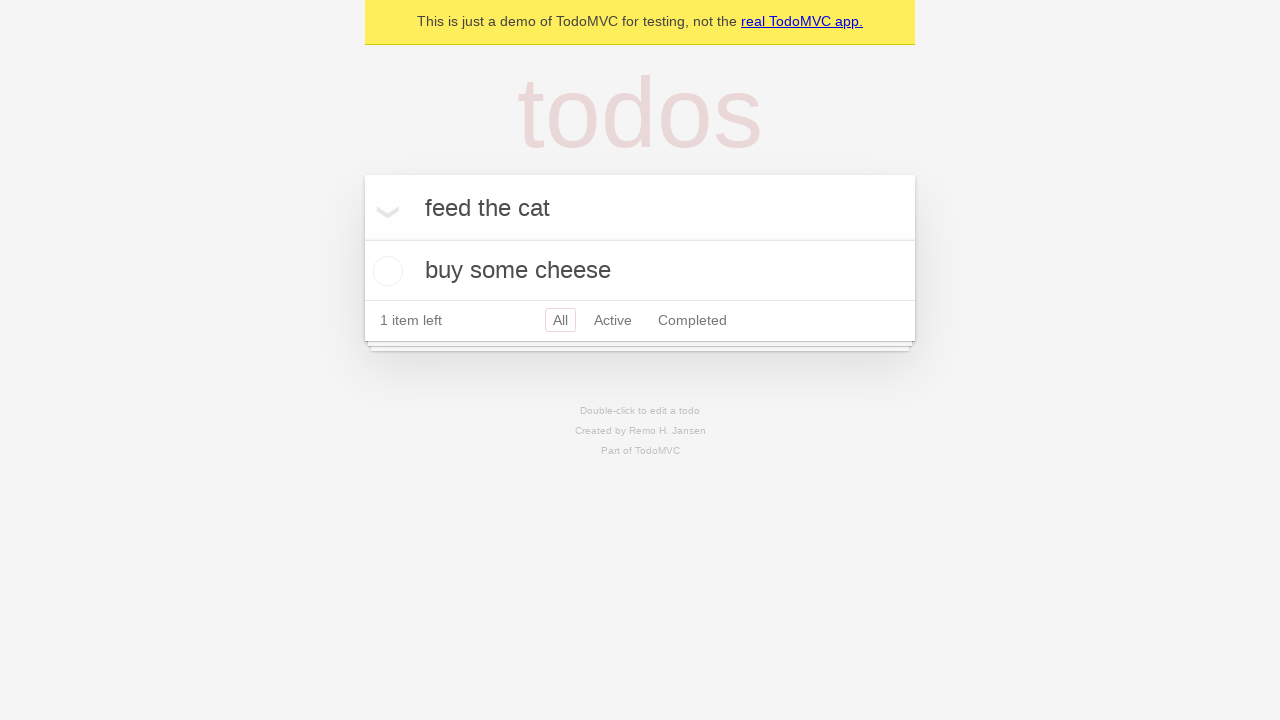

Pressed Enter to create second todo on .new-todo
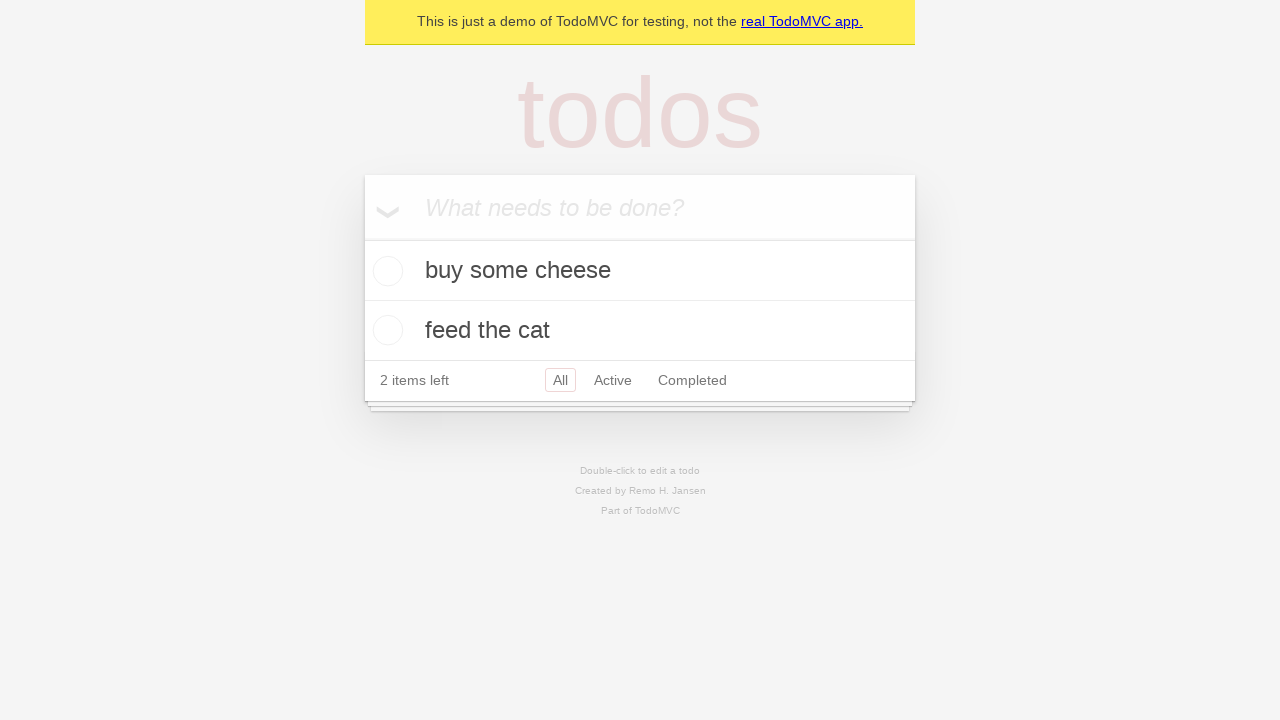

Filled new todo field with 'book a doctors appointment' on .new-todo
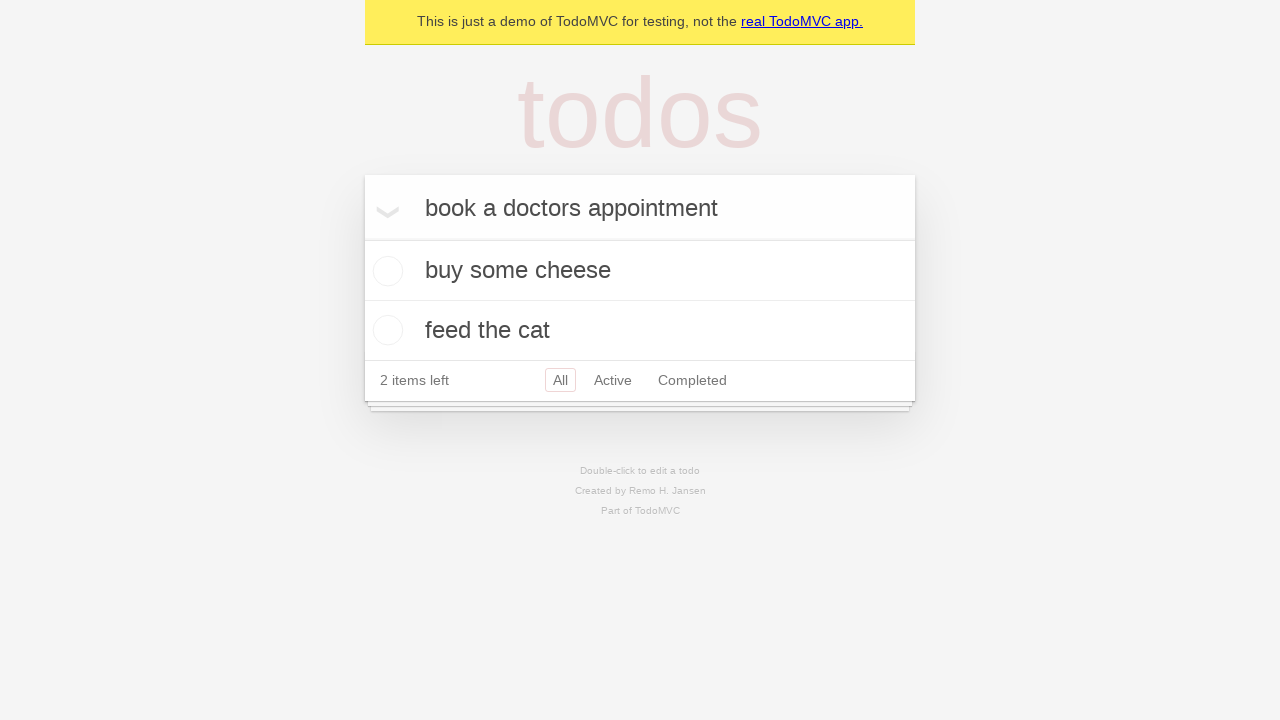

Pressed Enter to create third todo on .new-todo
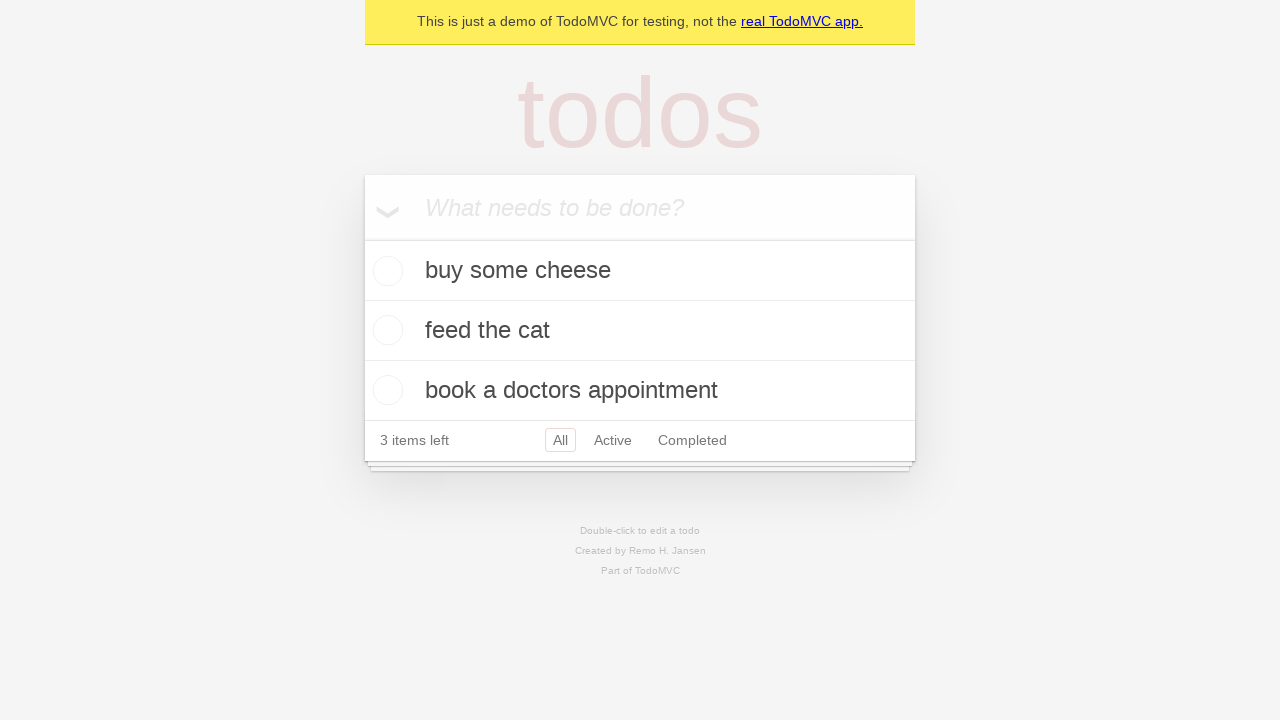

Waited for all three todos to be created and displayed
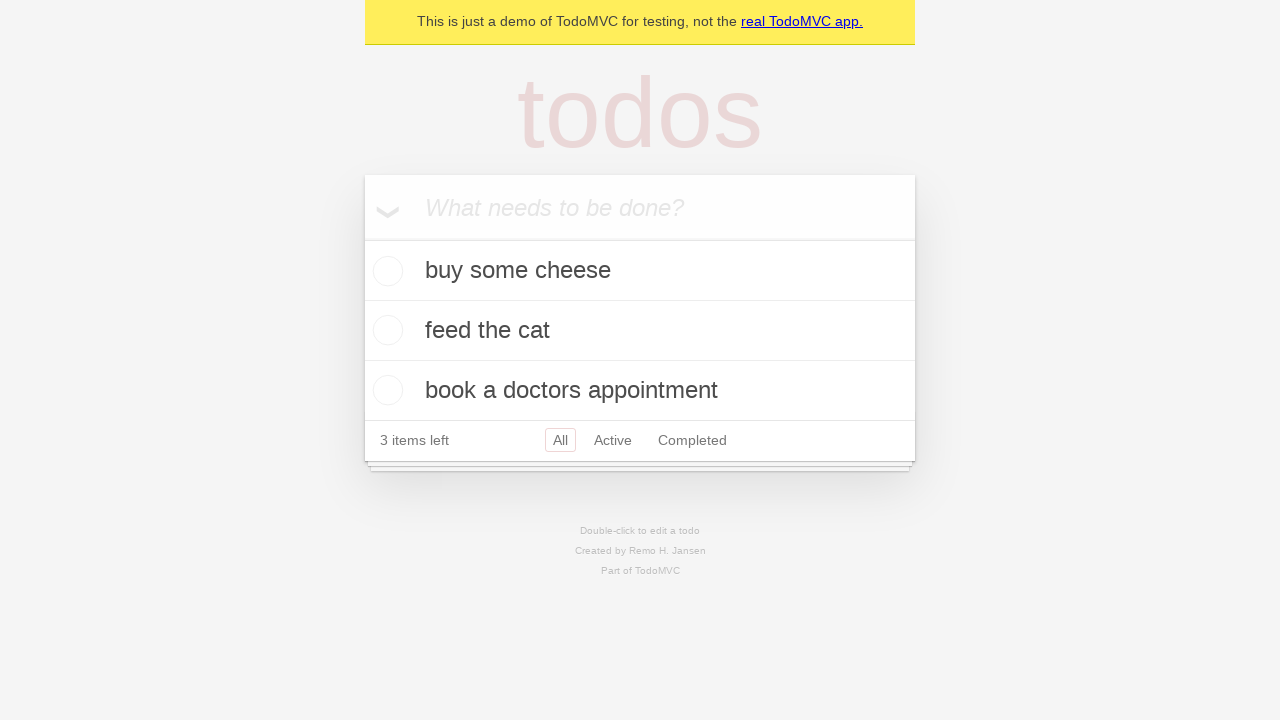

Double-clicked second todo to enter edit mode at (640, 331) on .todo-list li >> nth=1
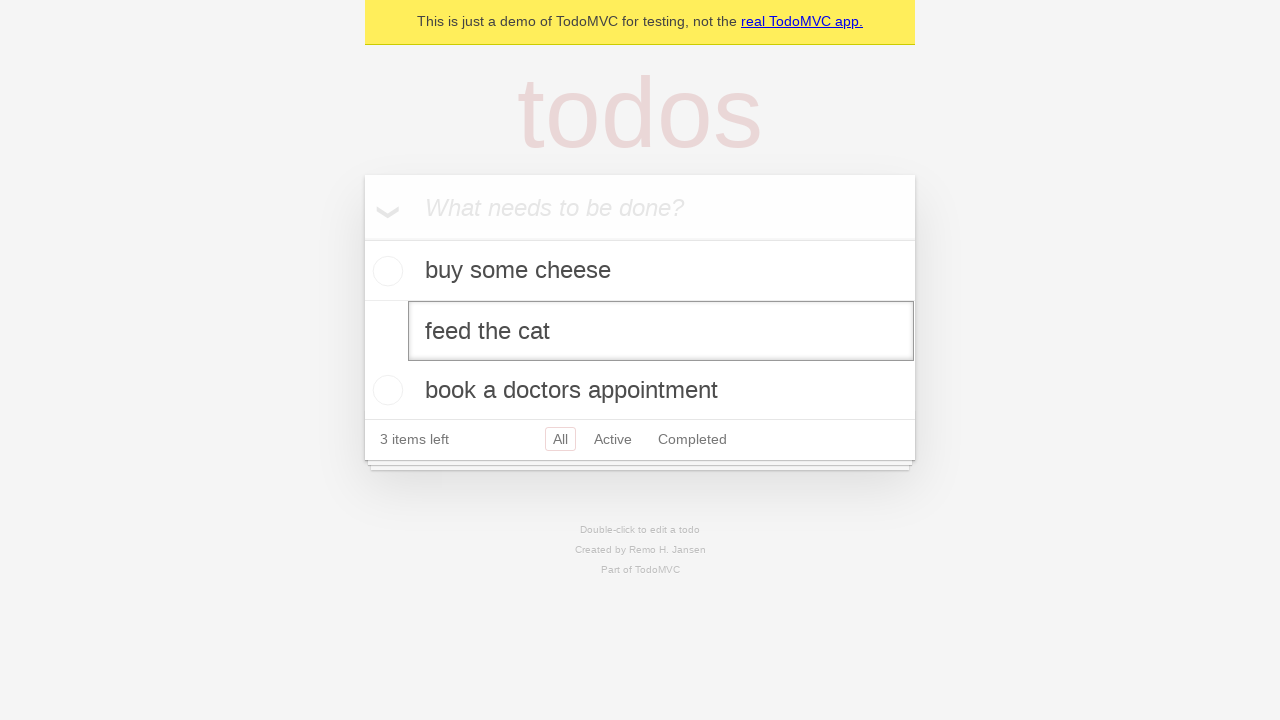

Pressed Escape to cancel edit and restore original text on .todo-list li >> nth=1 >> .edit
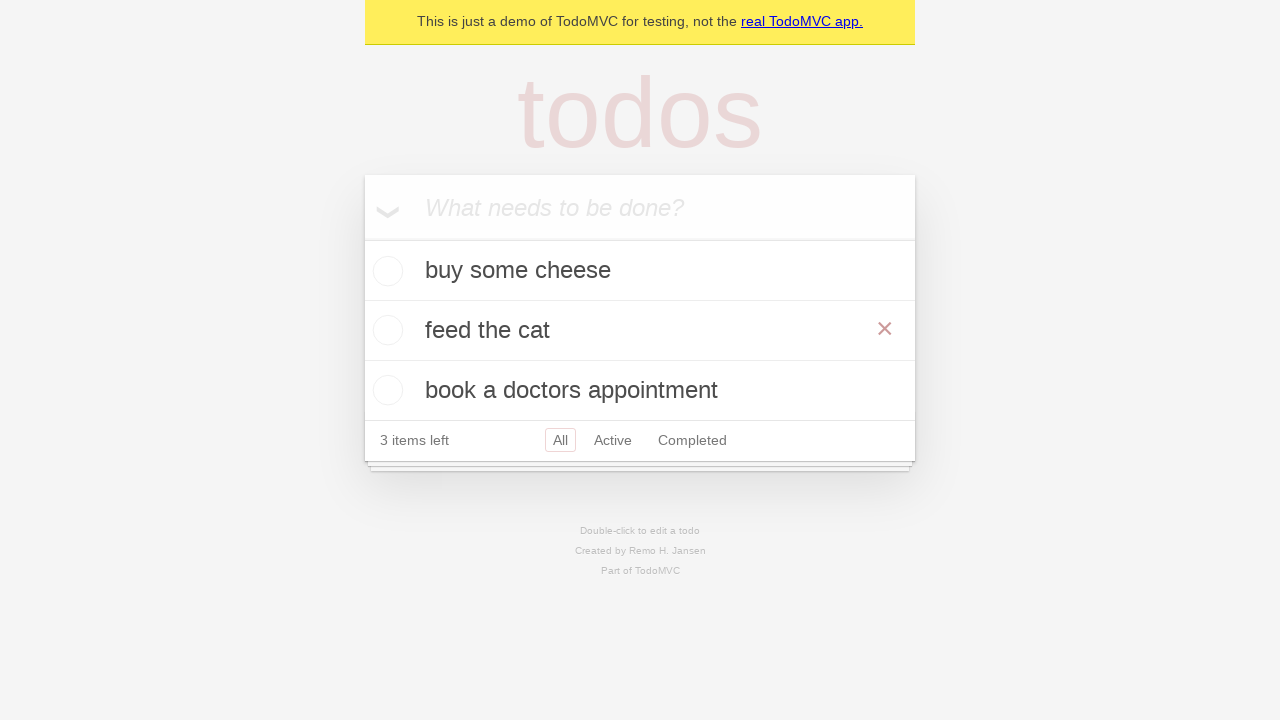

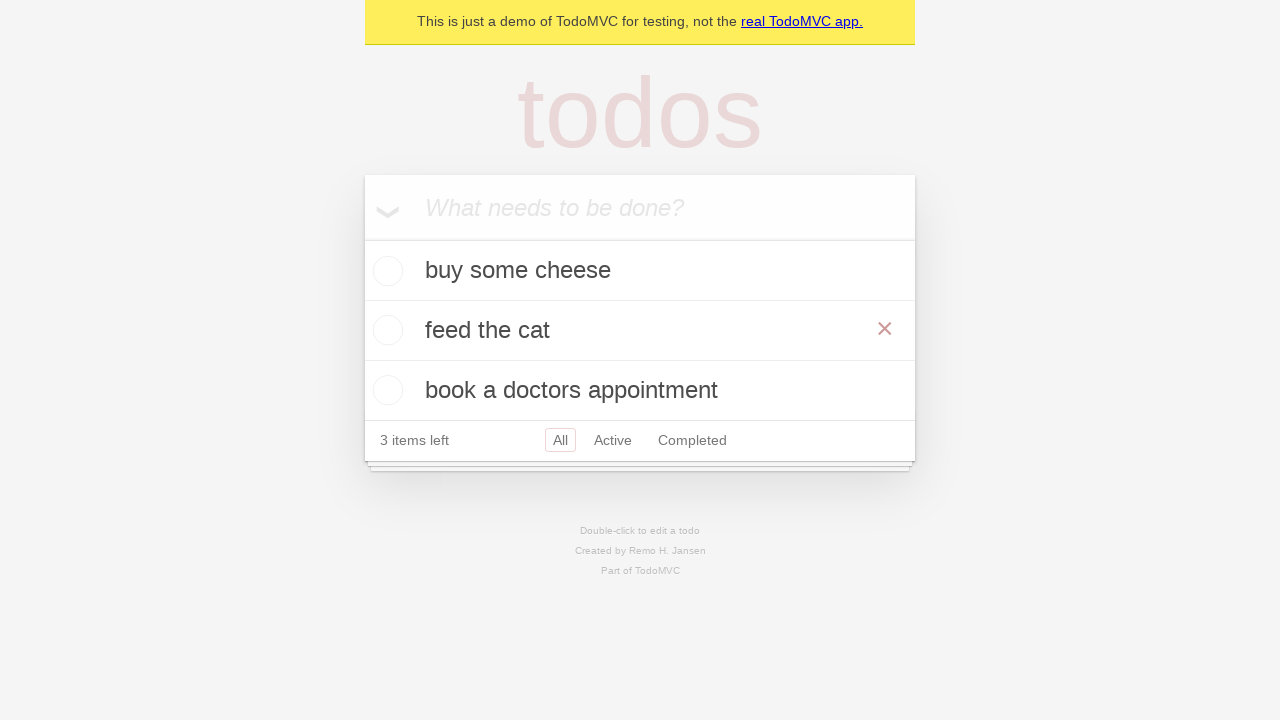